Tests dynamic controls by clicking Remove button, waiting for "It's gone!" message with explicit wait, then clicking Add button and waiting for "It's back!" message with explicit wait.

Starting URL: https://the-internet.herokuapp.com/dynamic_controls

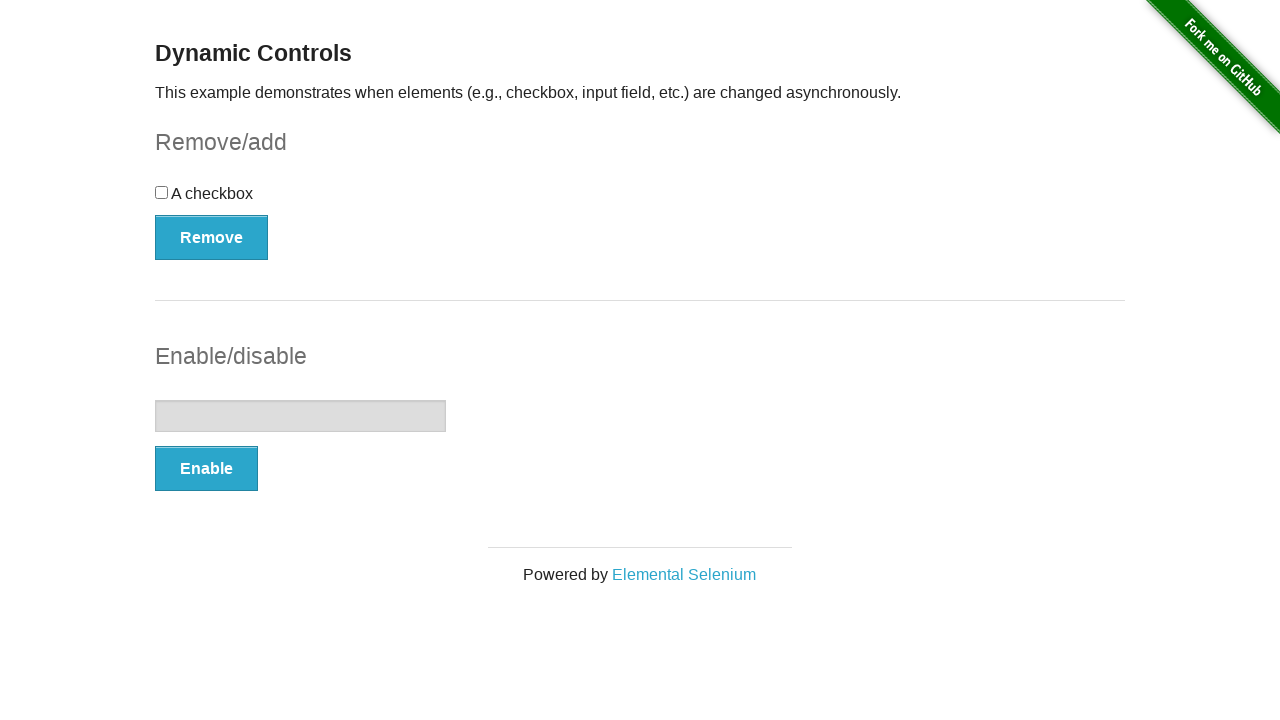

Navigated to dynamic controls page
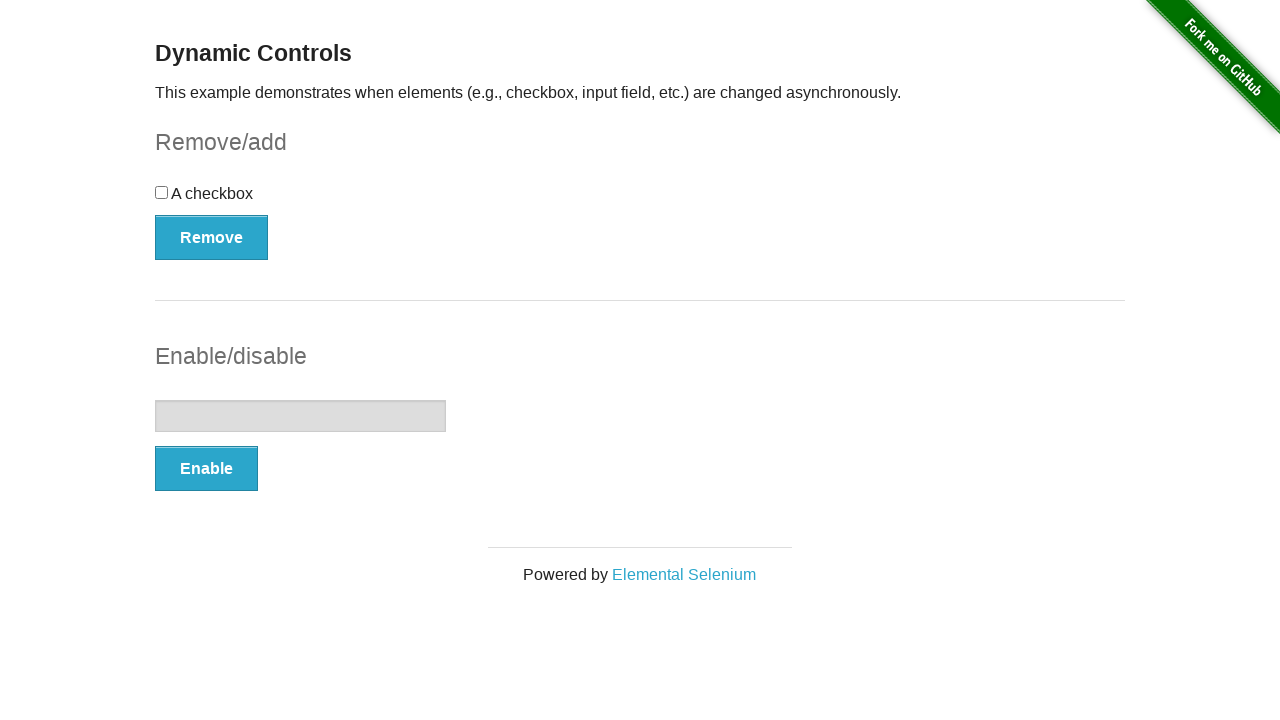

Clicked Remove button at (212, 237) on xpath=//*[text()='Remove']
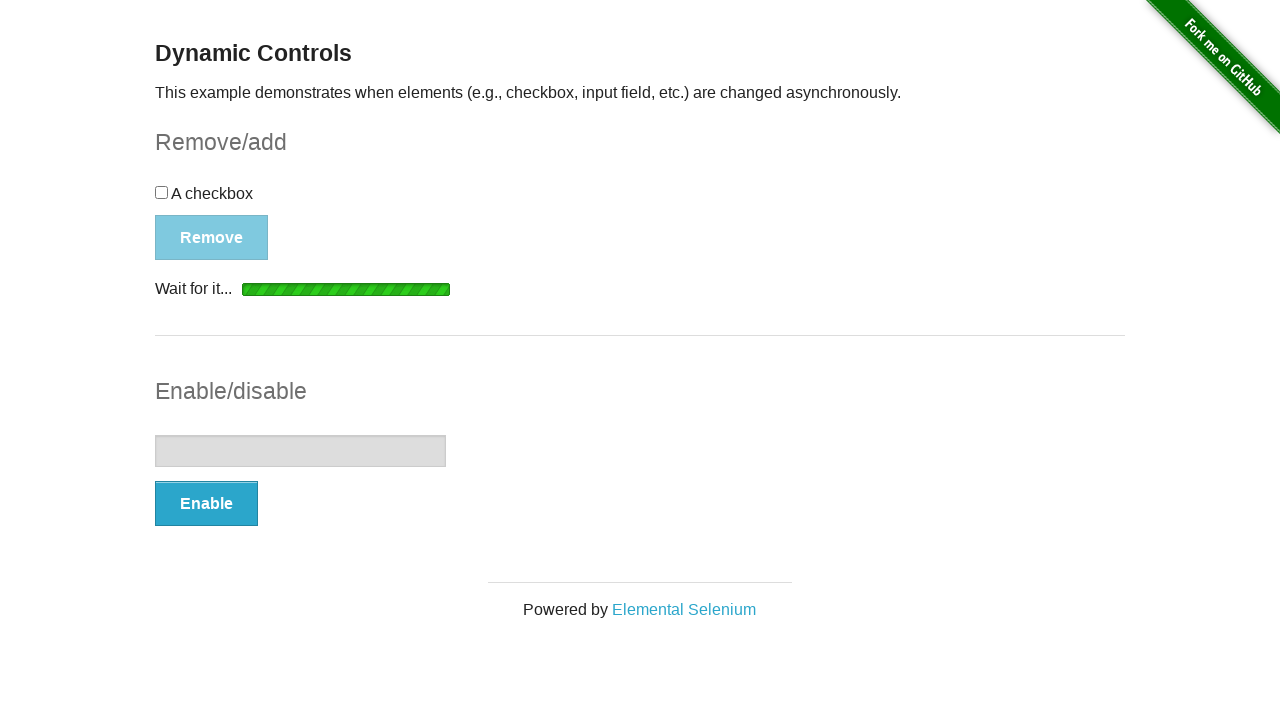

Waited for and confirmed "It's gone!" message is visible
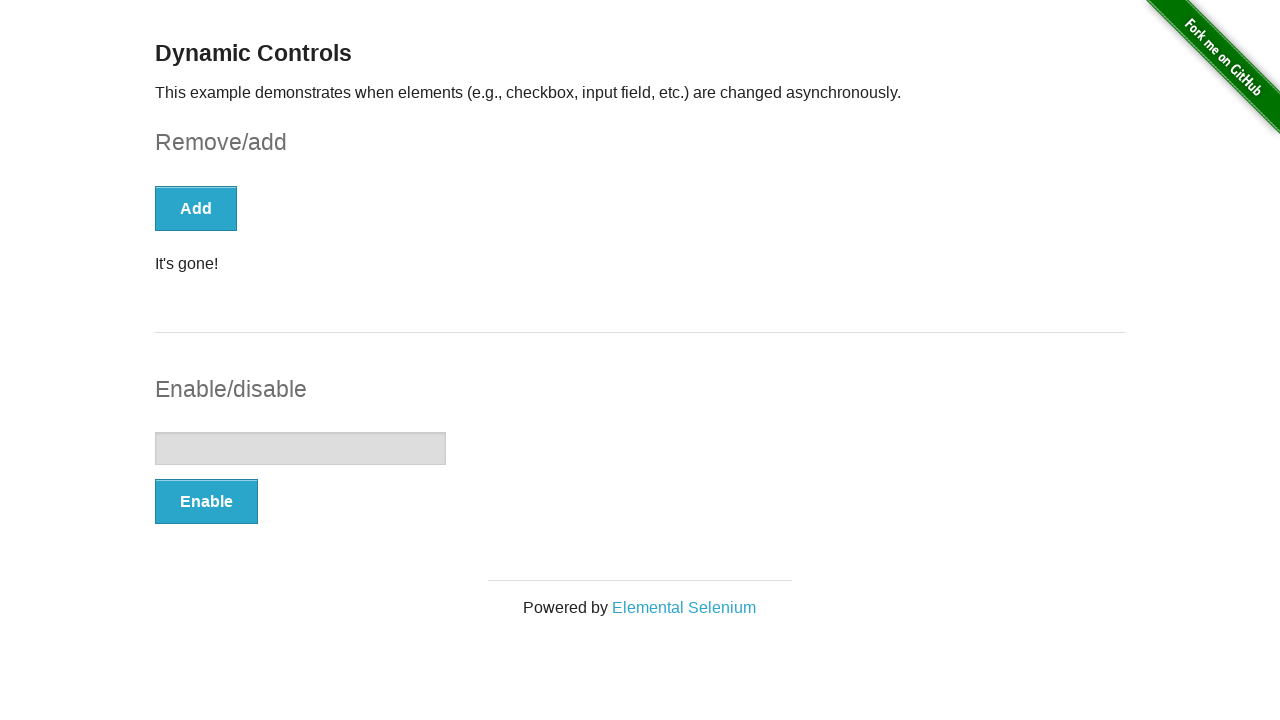

Clicked Add button at (196, 208) on xpath=//*[text()='Add']
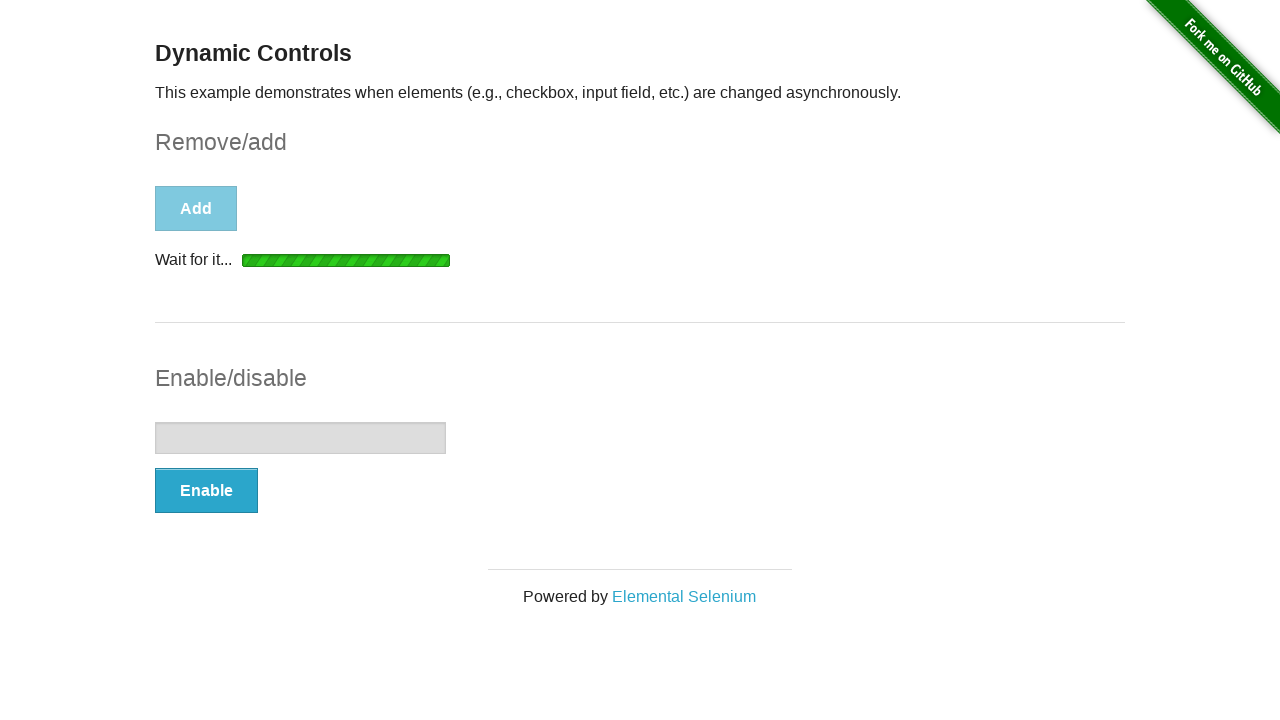

Waited for and confirmed "It's back!" message is visible
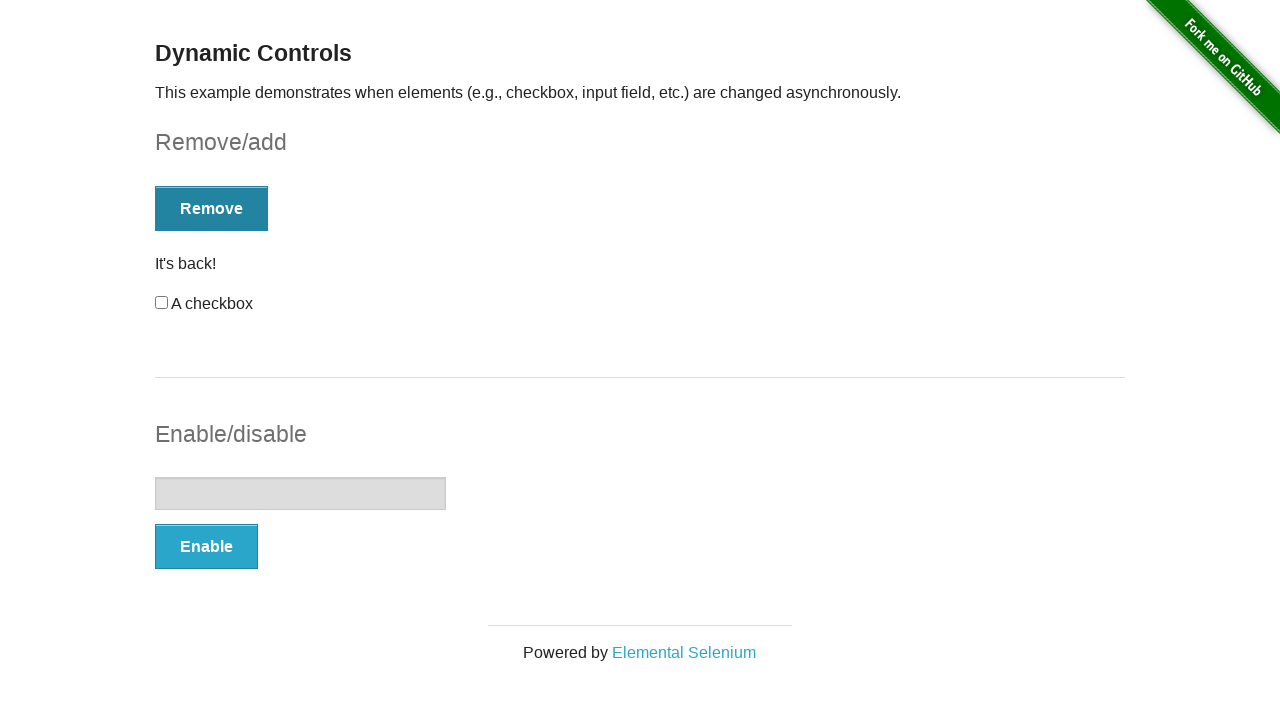

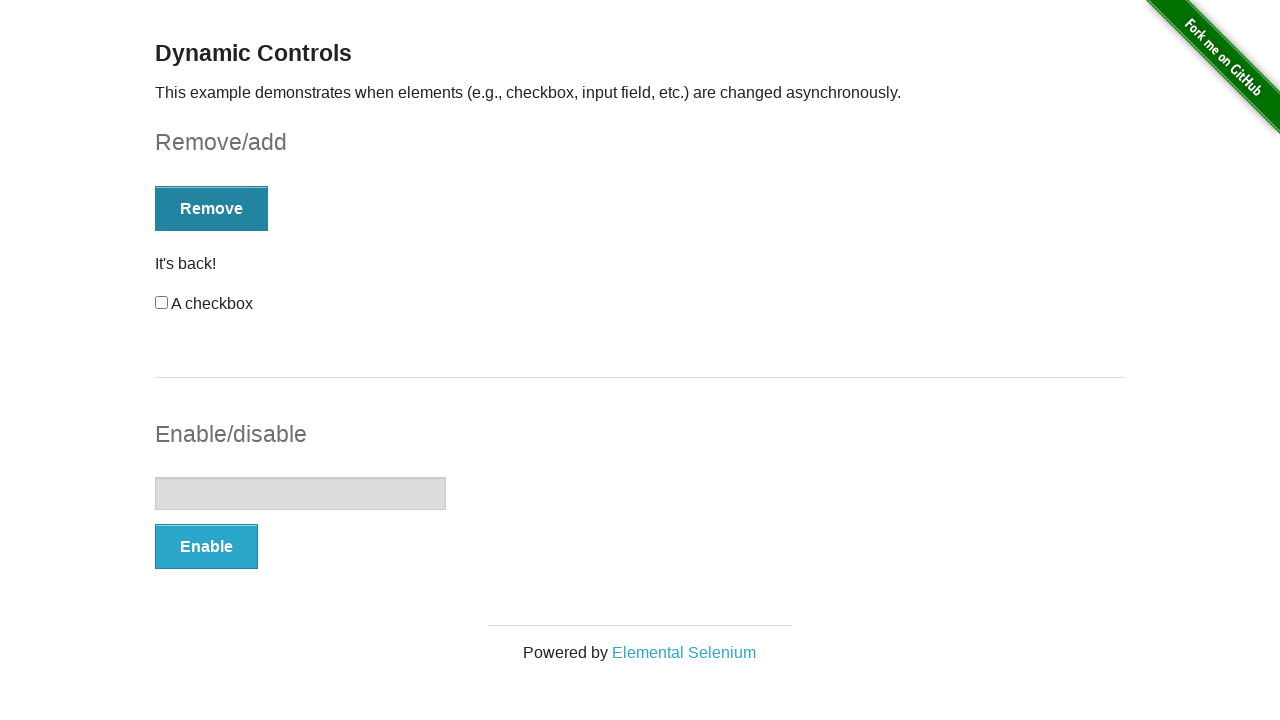